Tests modal functionality by clicking a button to open a modal dialog, then closing it by clicking the close button using JavaScript execution

Starting URL: https://formy-project.herokuapp.com/modal

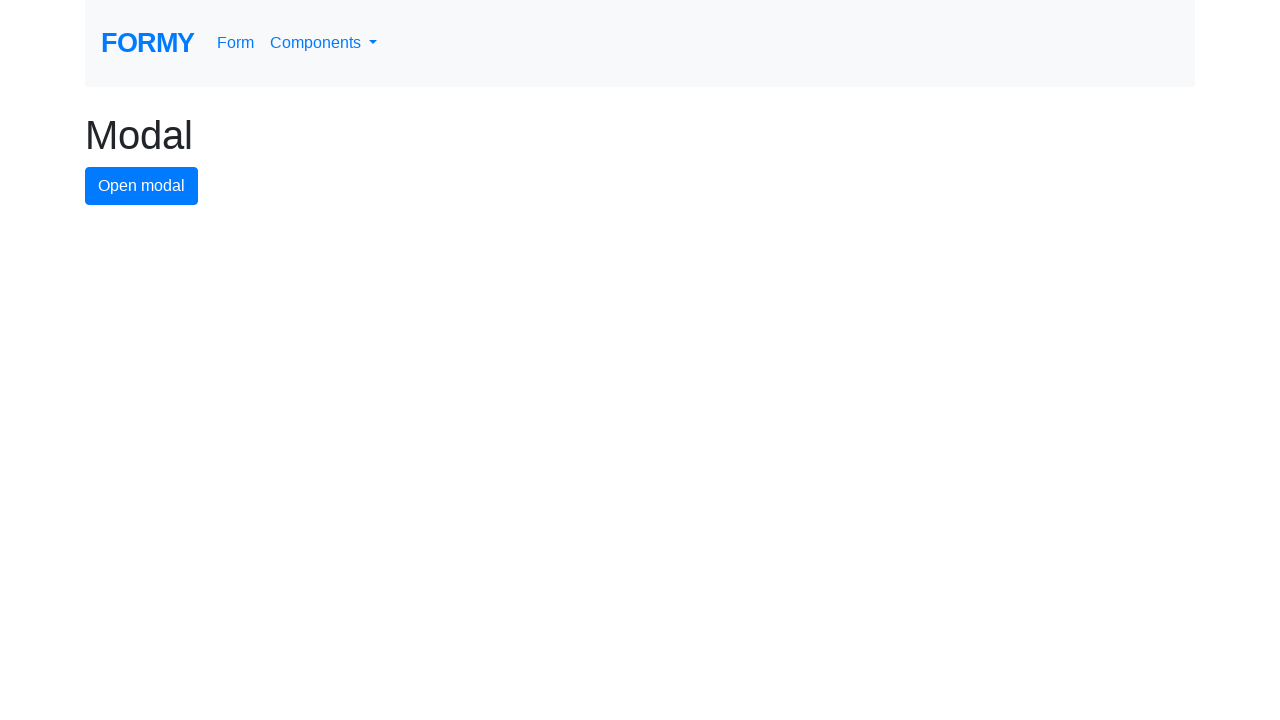

Clicked modal button to open the modal dialog at (142, 186) on #modal-button
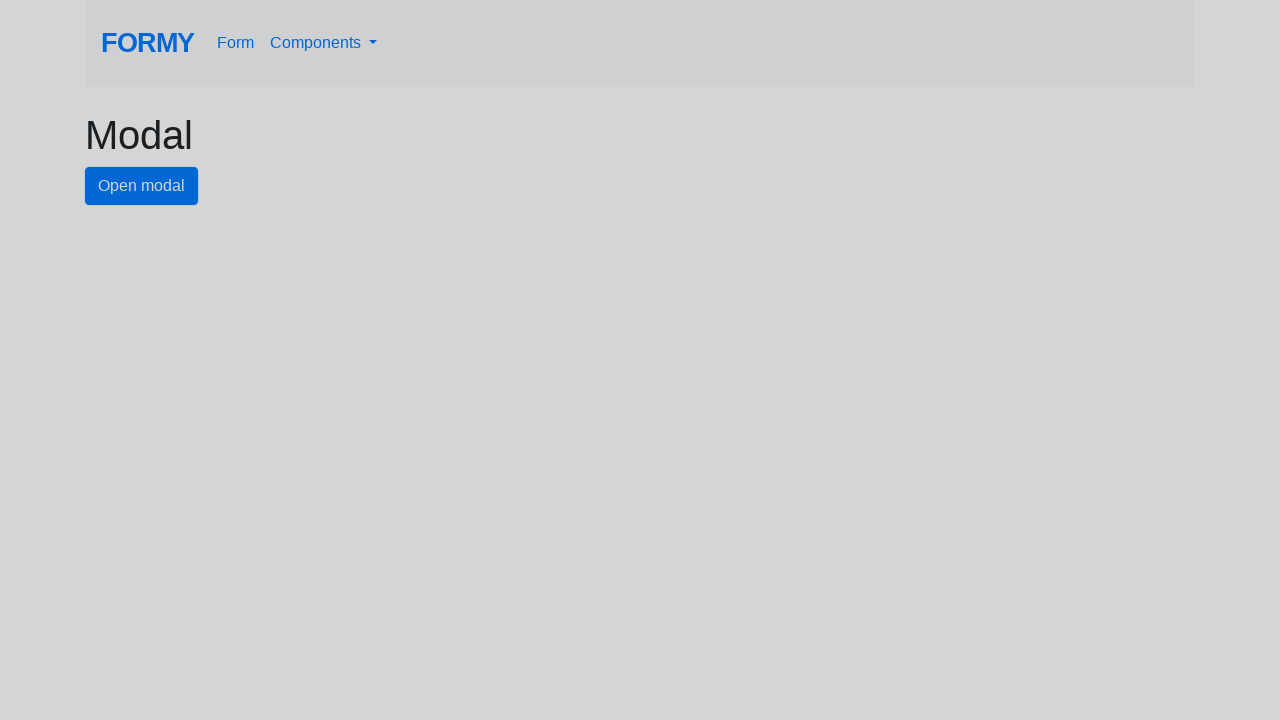

Modal dialog appeared and close button is visible
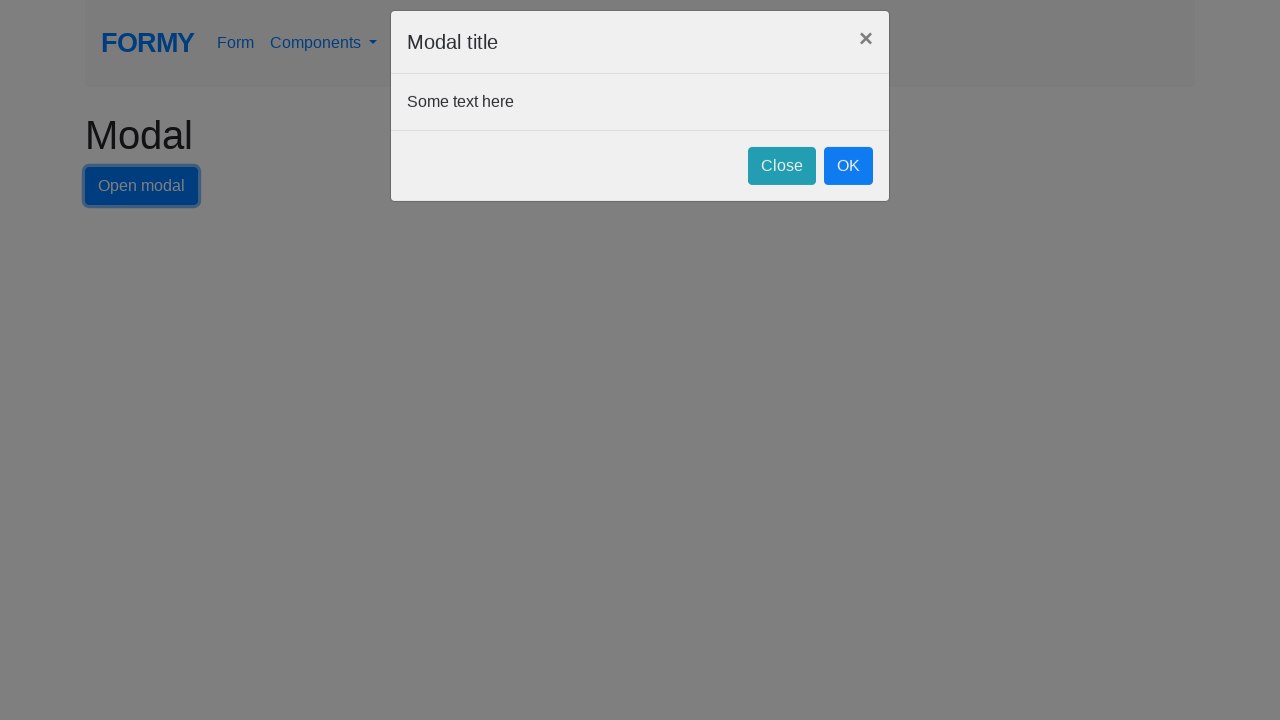

Executed JavaScript to click the close button
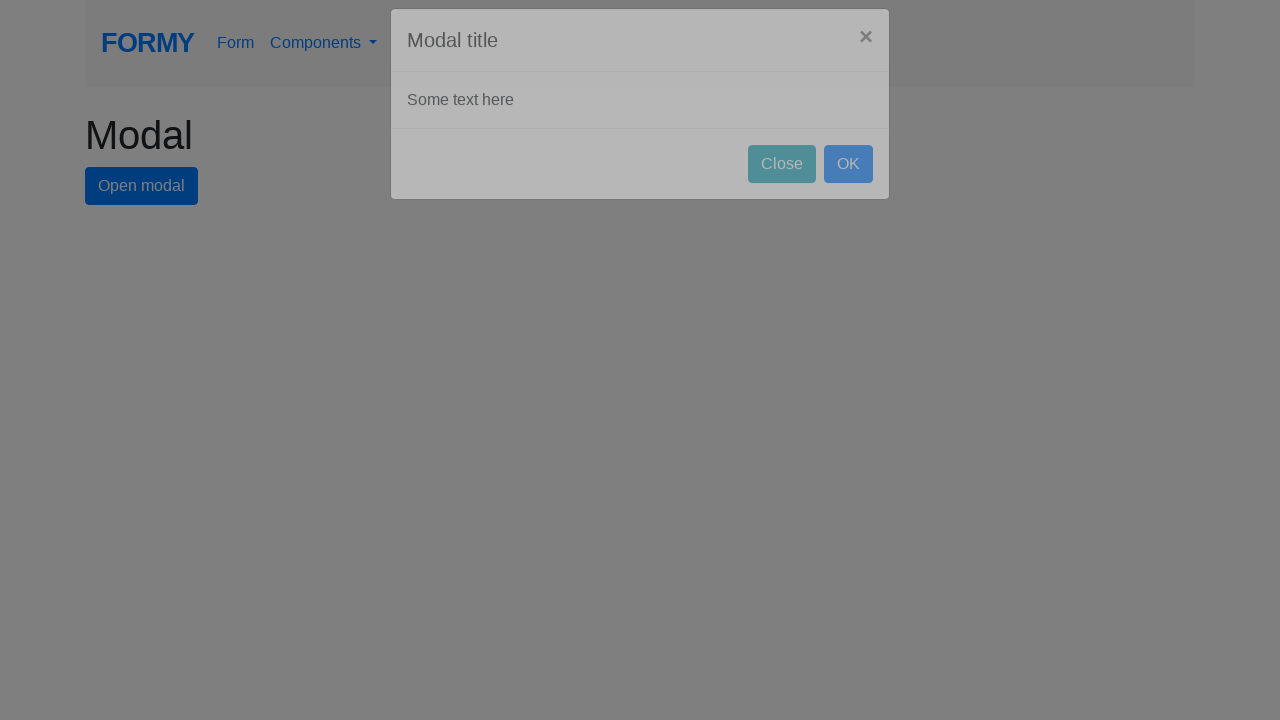

Modal dialog closed successfully
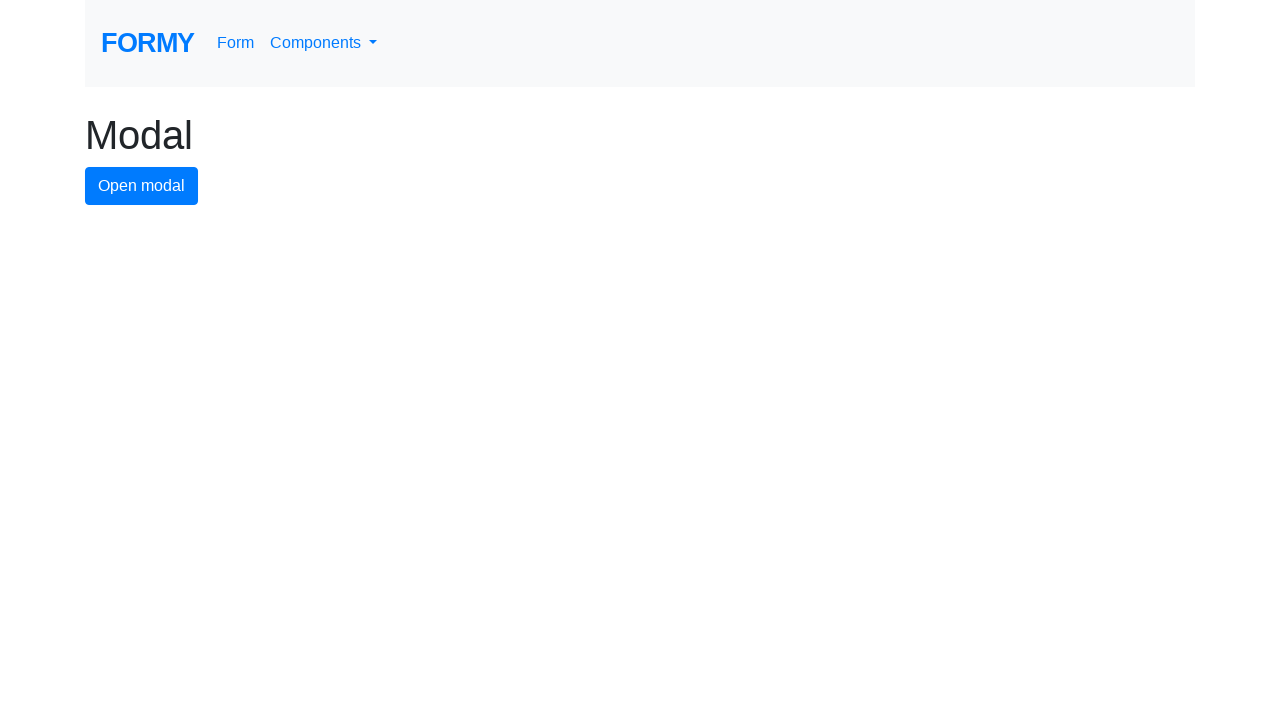

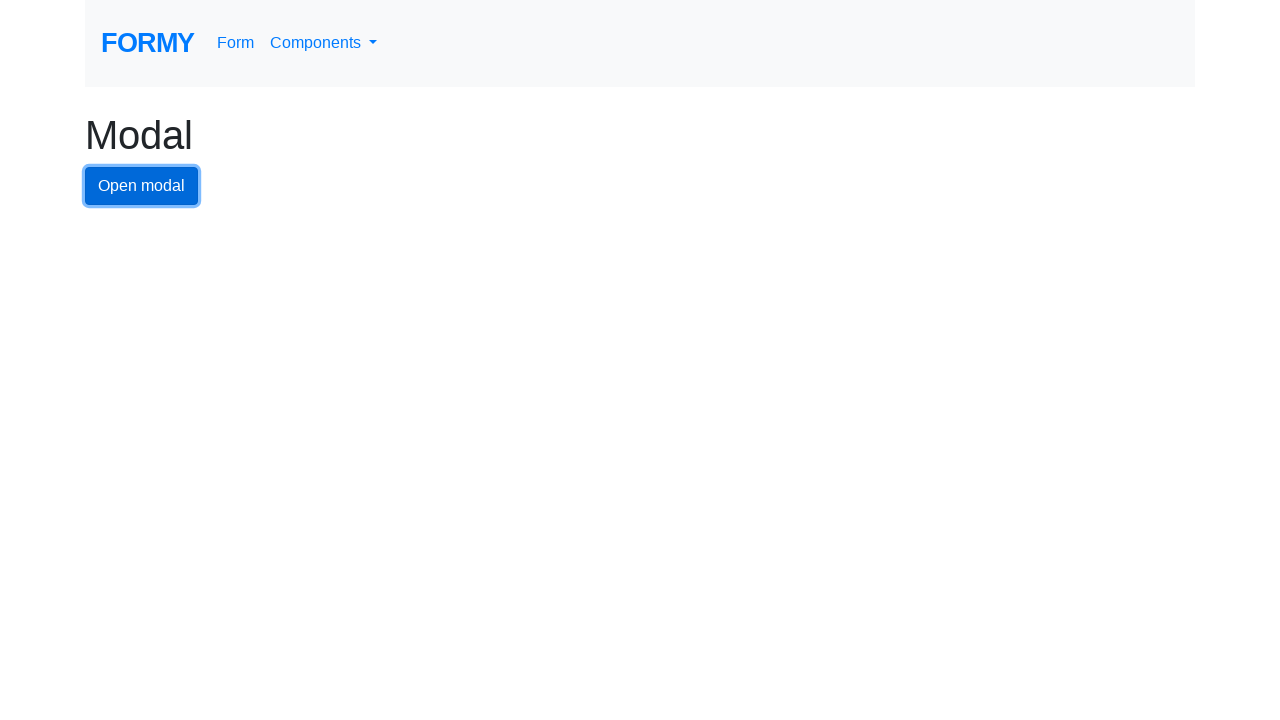